Tests a practice form submission by filling out name, email, password fields, selecting checkbox, dropdown option, radio button, and submitting the form to verify success message appears.

Starting URL: https://rahulshettyacademy.com/angularpractice/

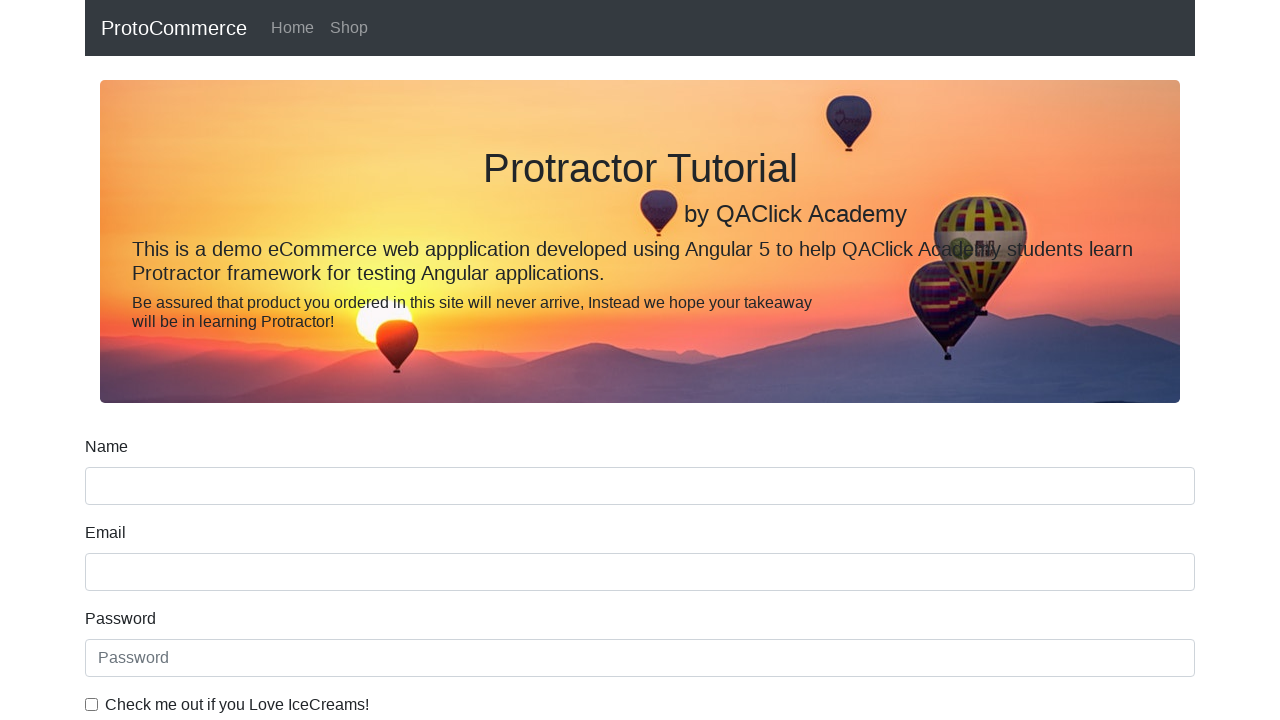

Filled name field with 'Ashabai' on input[name='name']
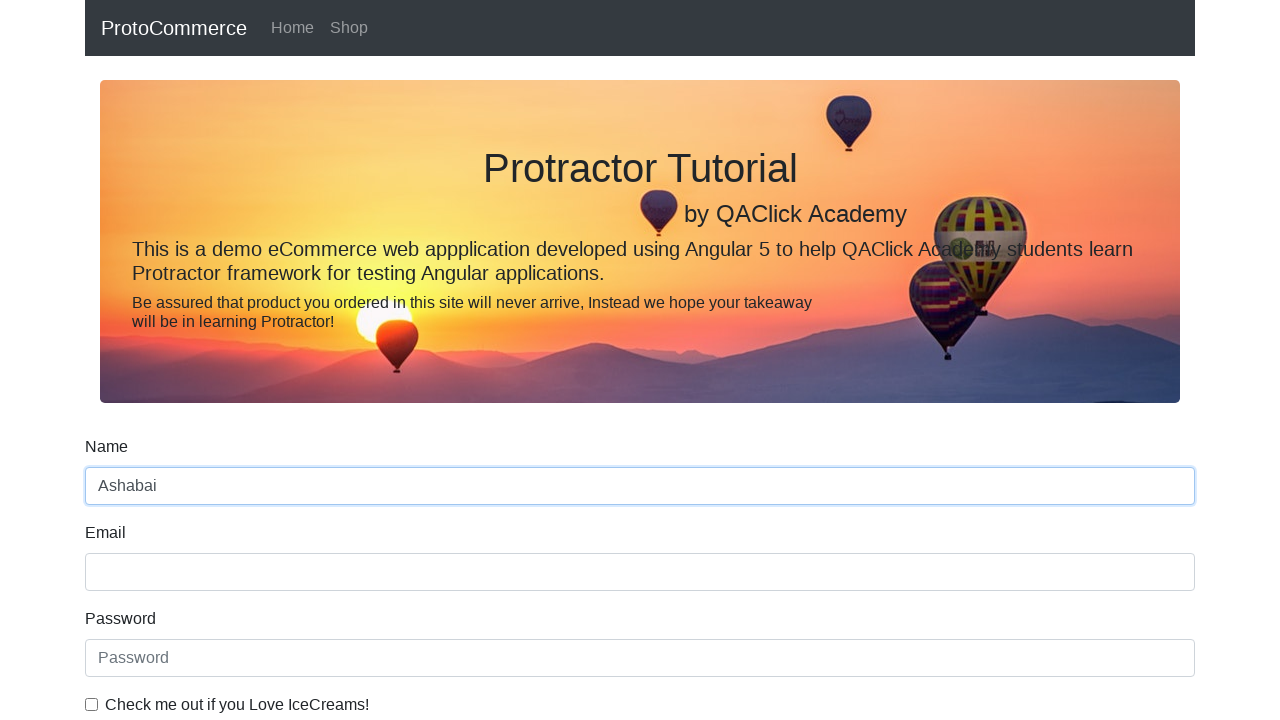

Filled email field with 'Asha@gmail' on input[name='email']
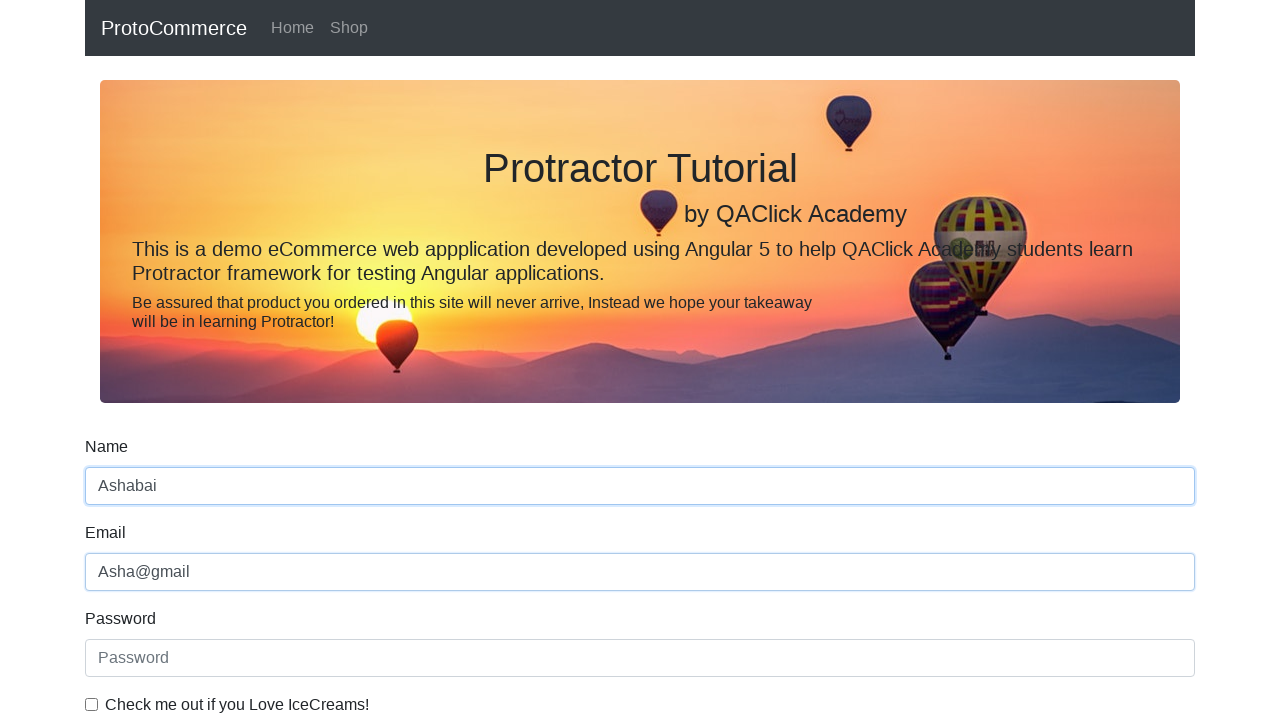

Filled password field with 'Asha12@' on #exampleInputPassword1
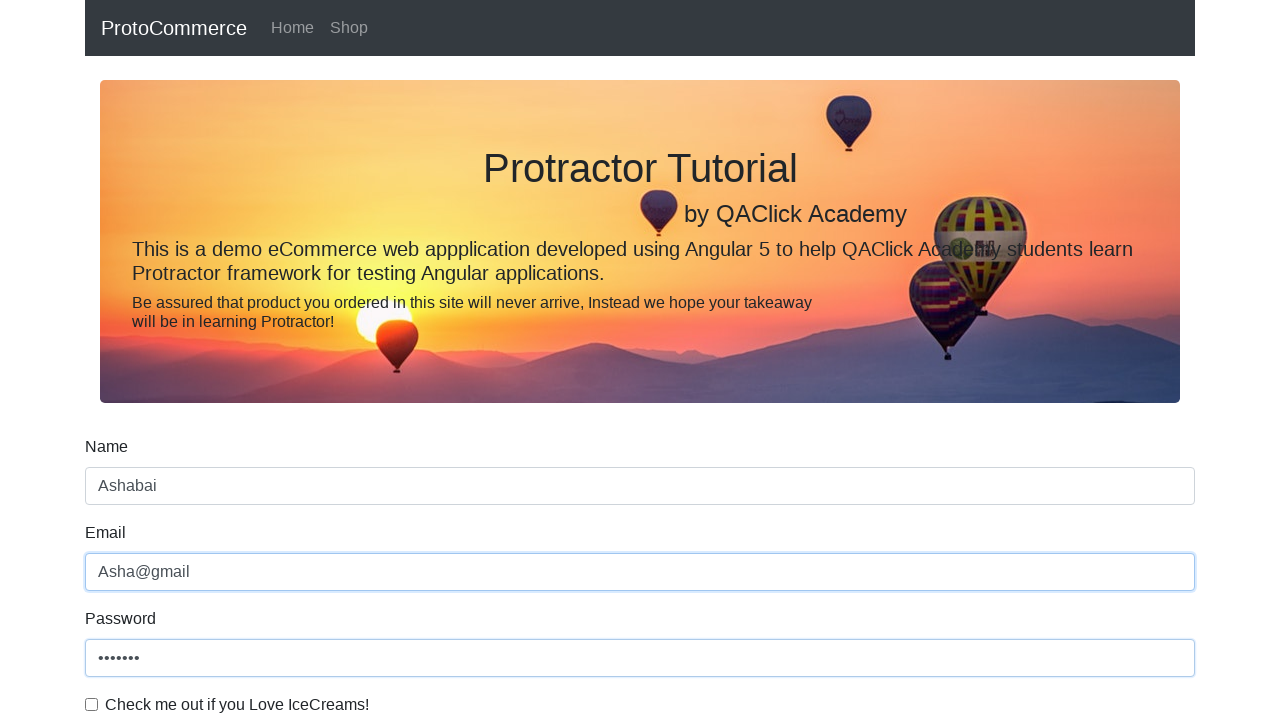

Checked the ICE Cream lover checkbox at (92, 704) on .form-check-input
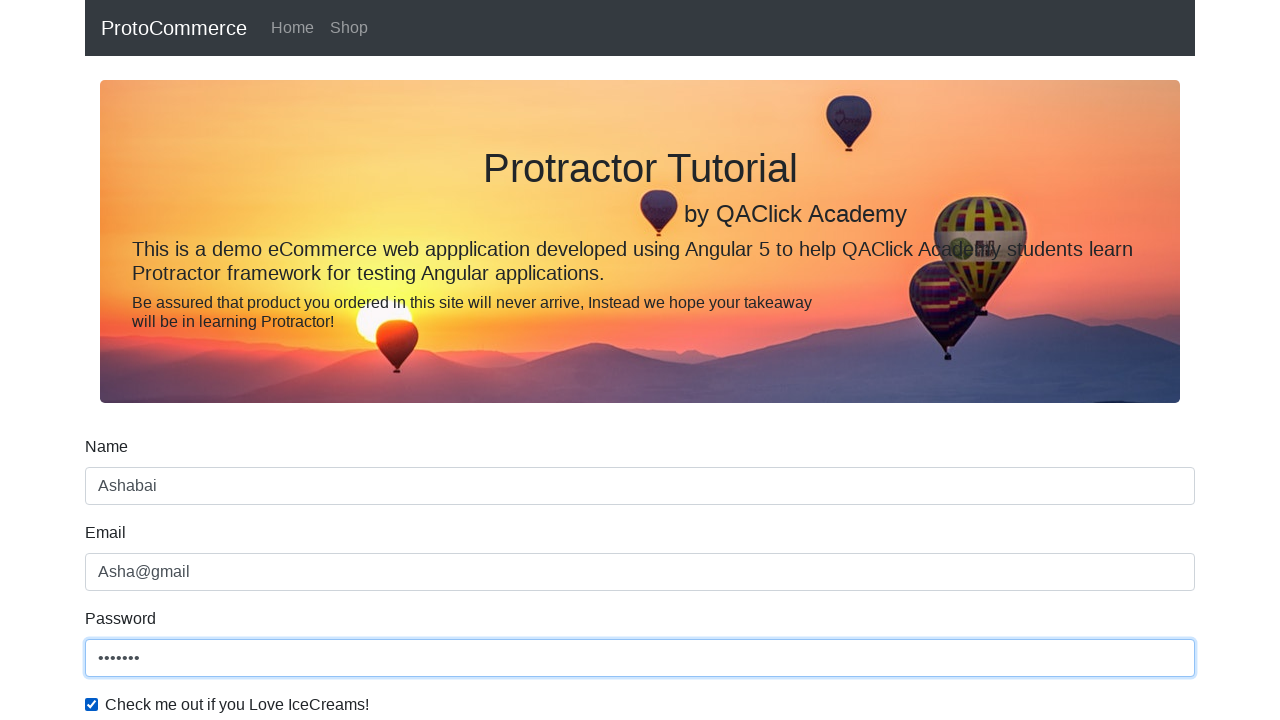

Selected 'Female' option from dropdown on #exampleFormControlSelect1
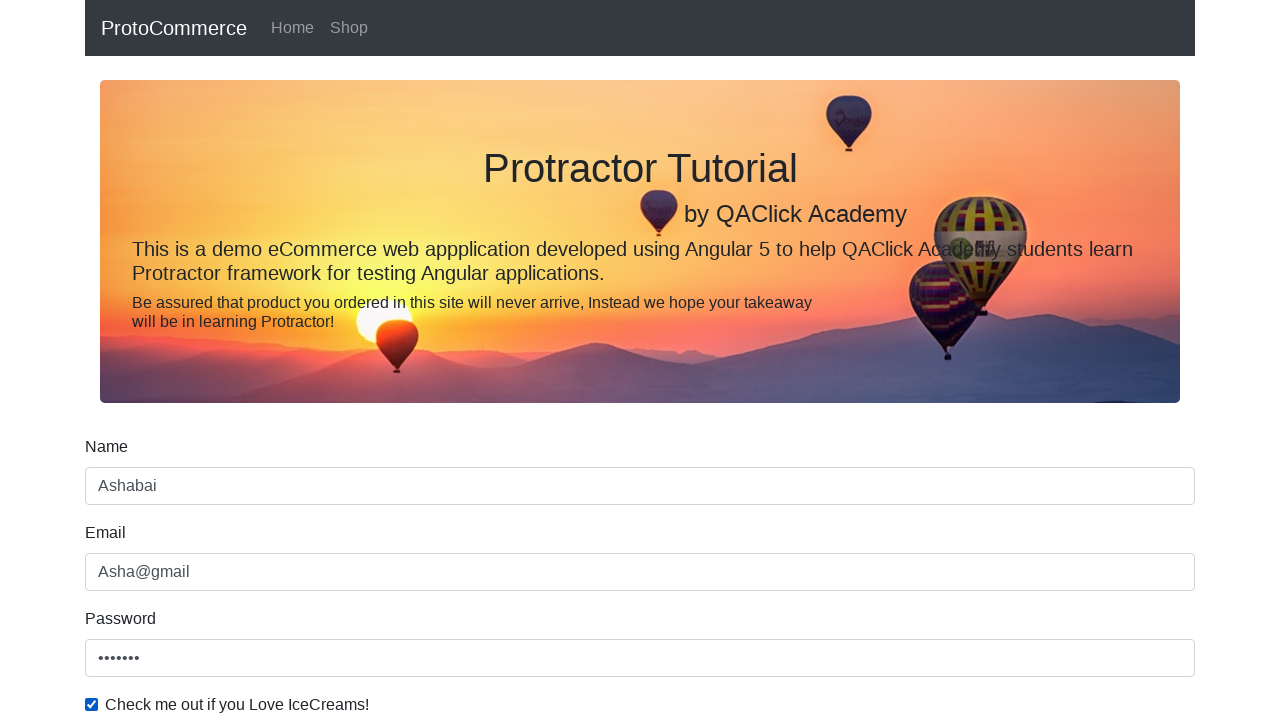

Selected Female radio button at (326, 360) on #inlineRadio2
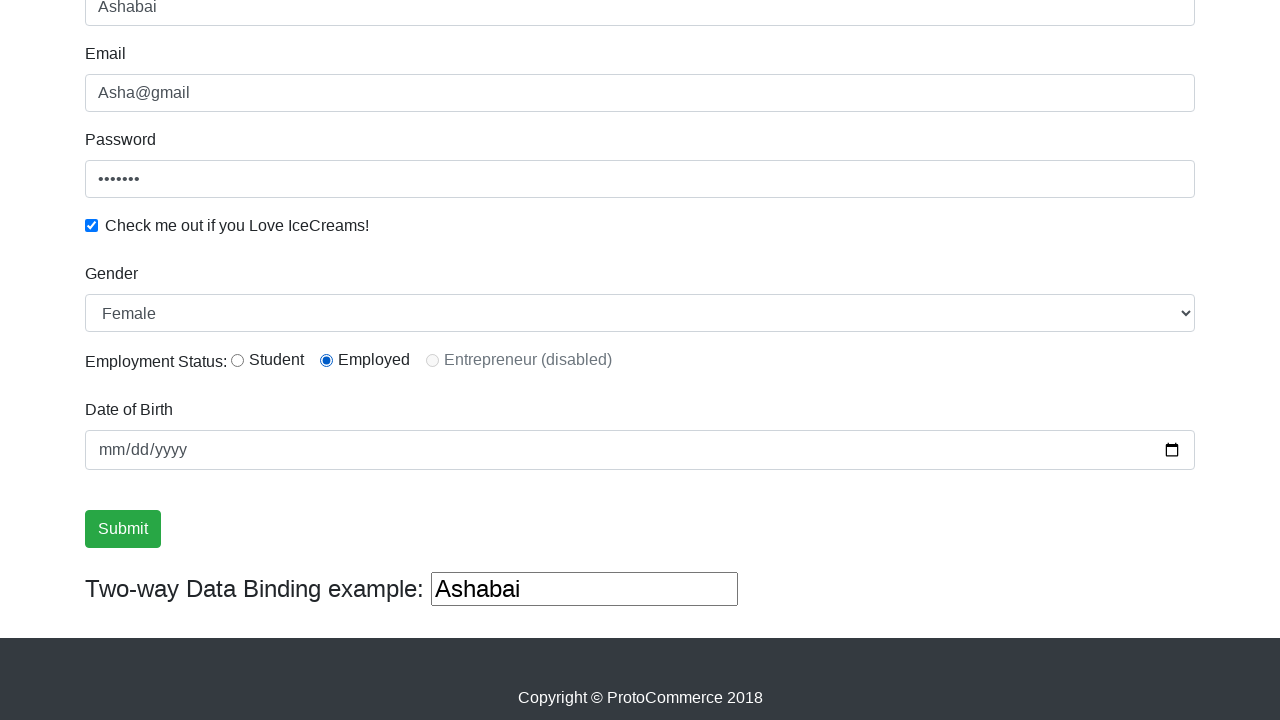

Clicked submit button to submit form at (123, 529) on input[type='submit']
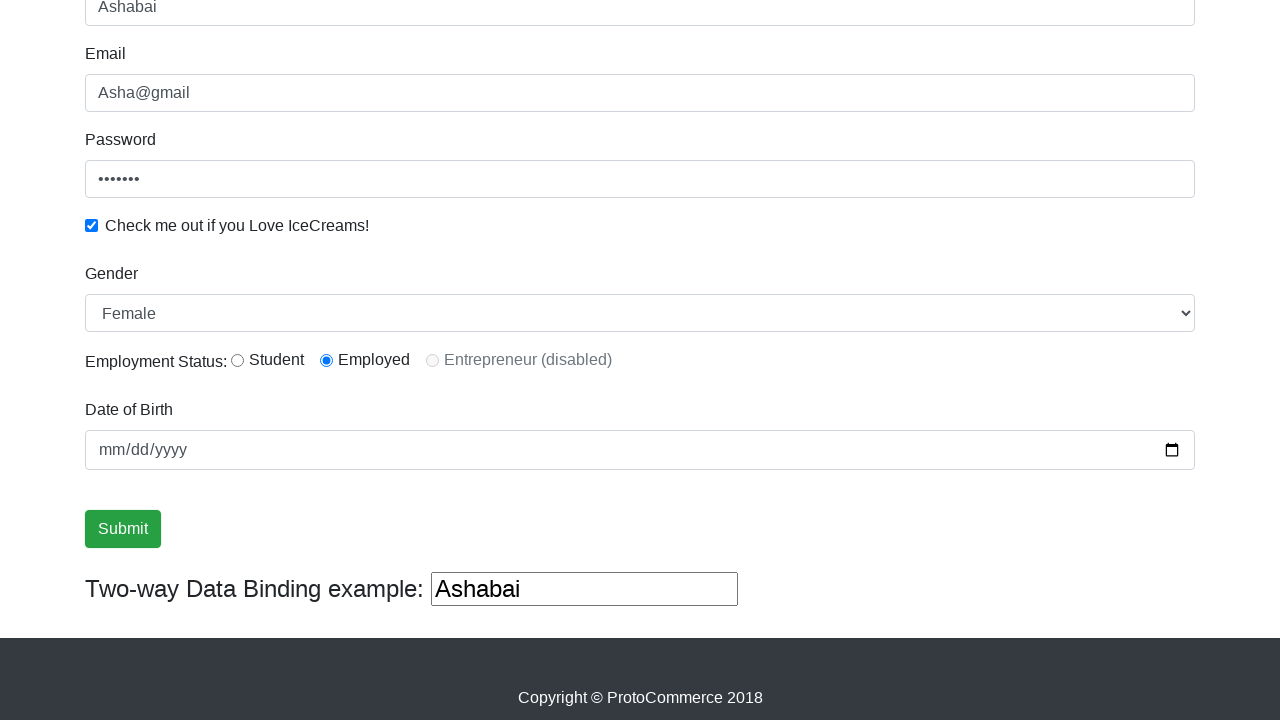

Form submission success message appeared
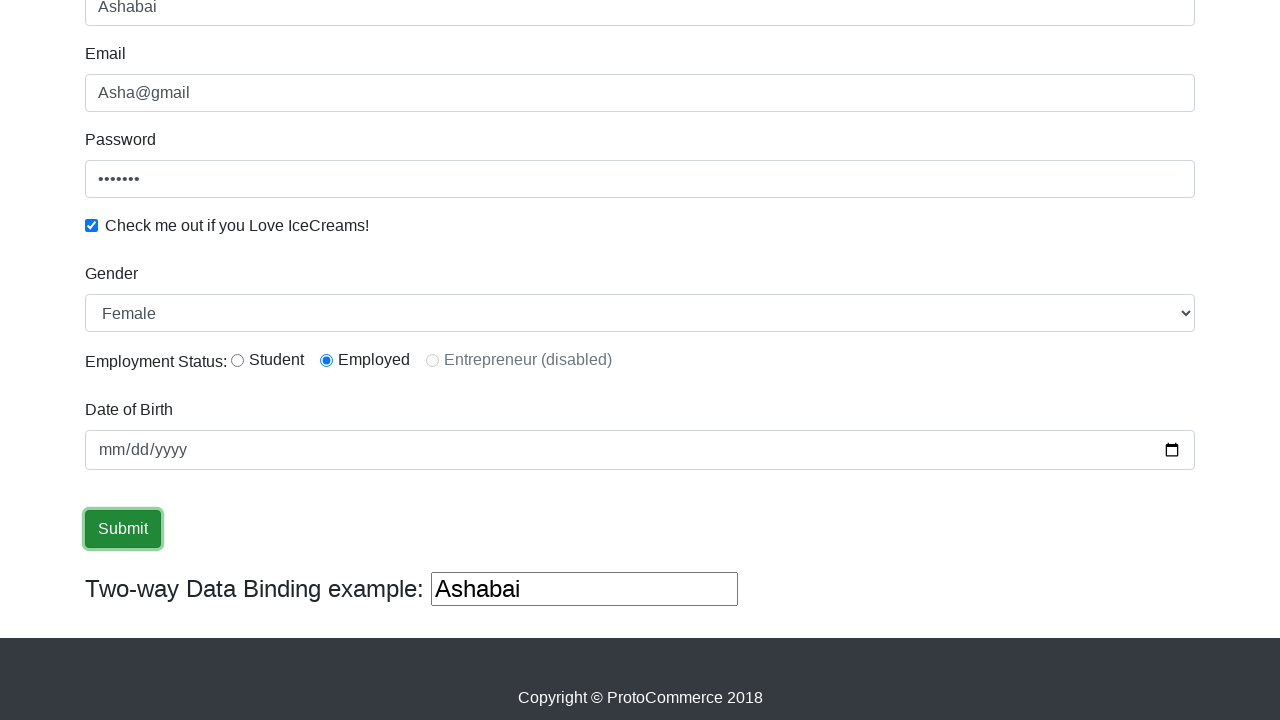

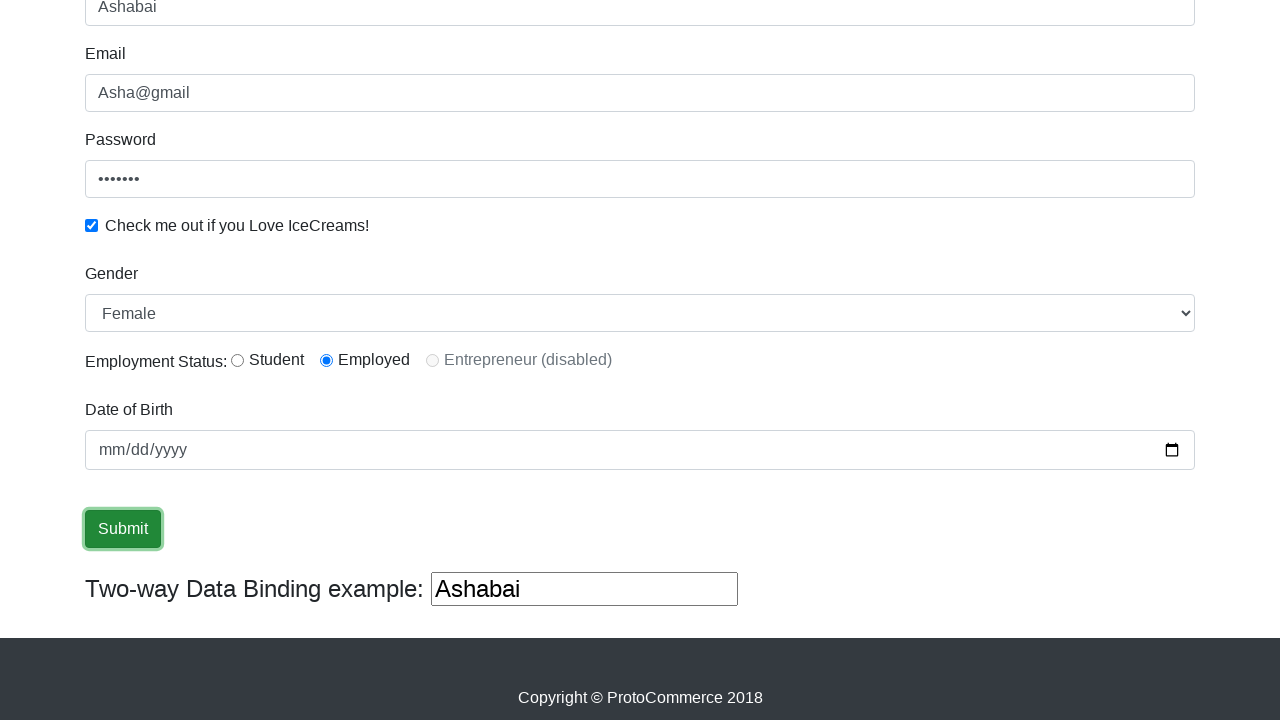